Tests drag and drop functionality by dragging an element from source to target within an iframe on jQuery UI demo page

Starting URL: https://jqueryui.com/droppable/

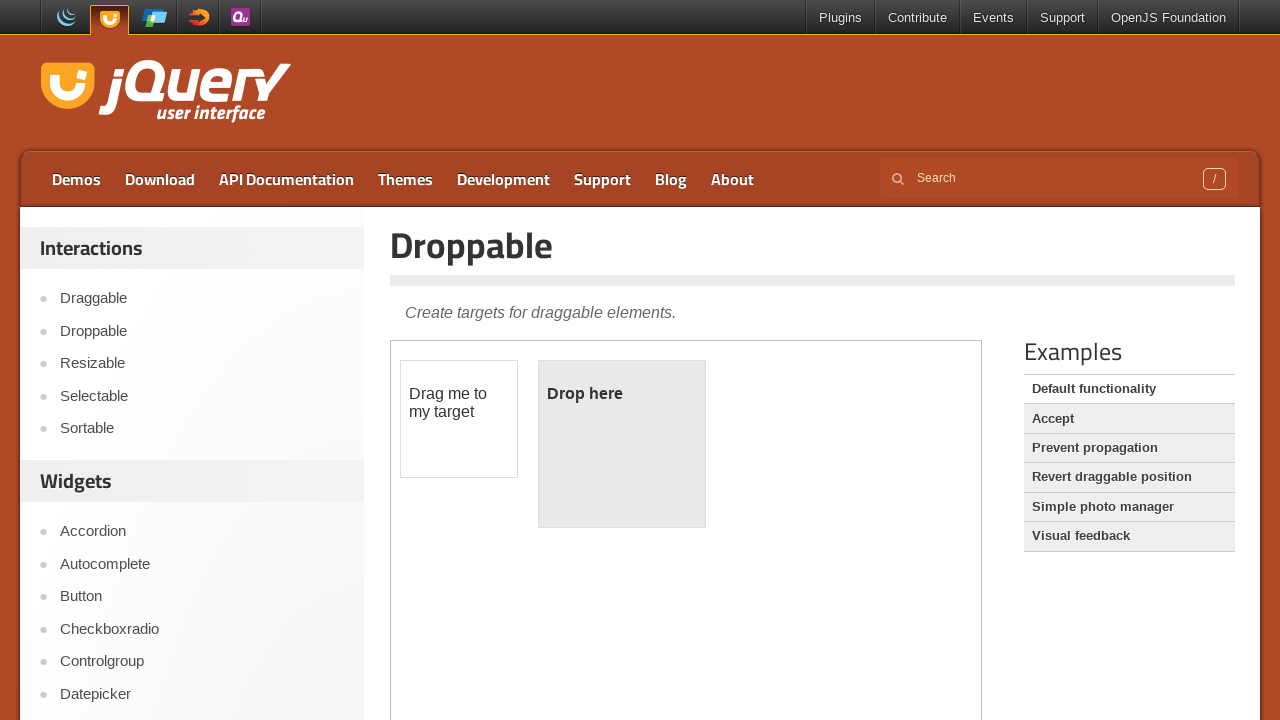

Navigated to jQuery UI droppable demo page
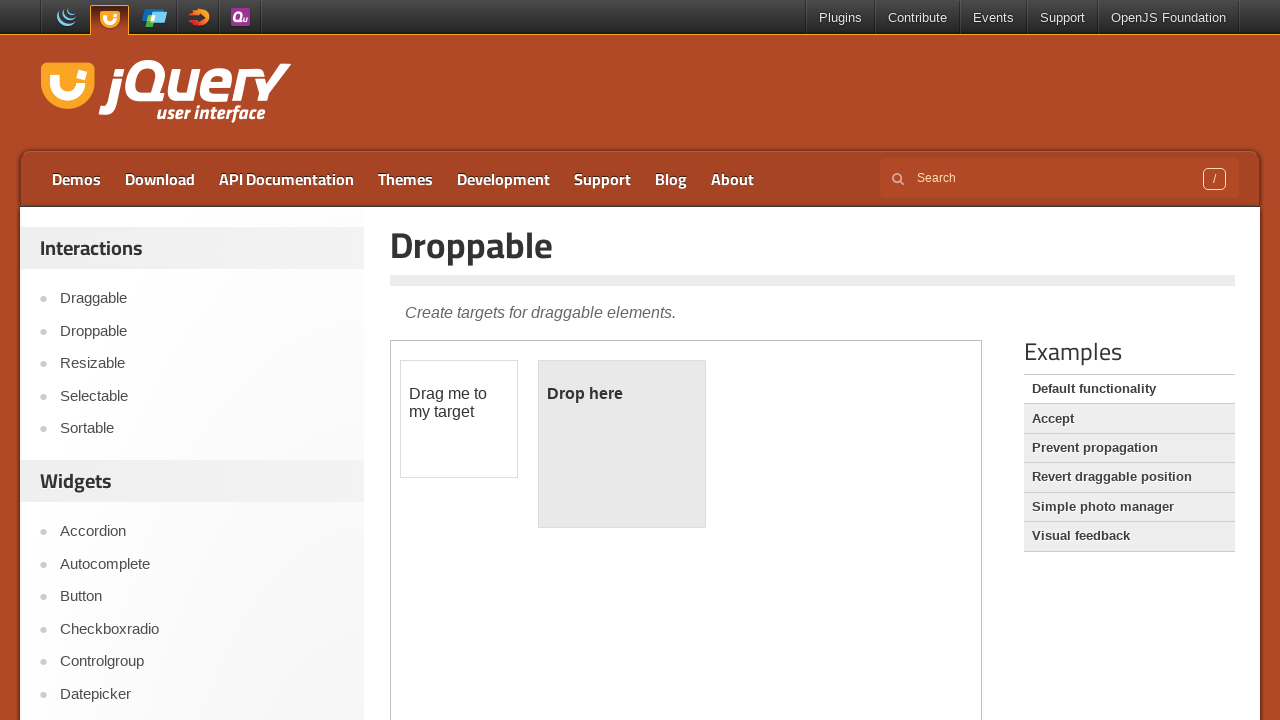

Located and switched to iframe containing drag and drop demo
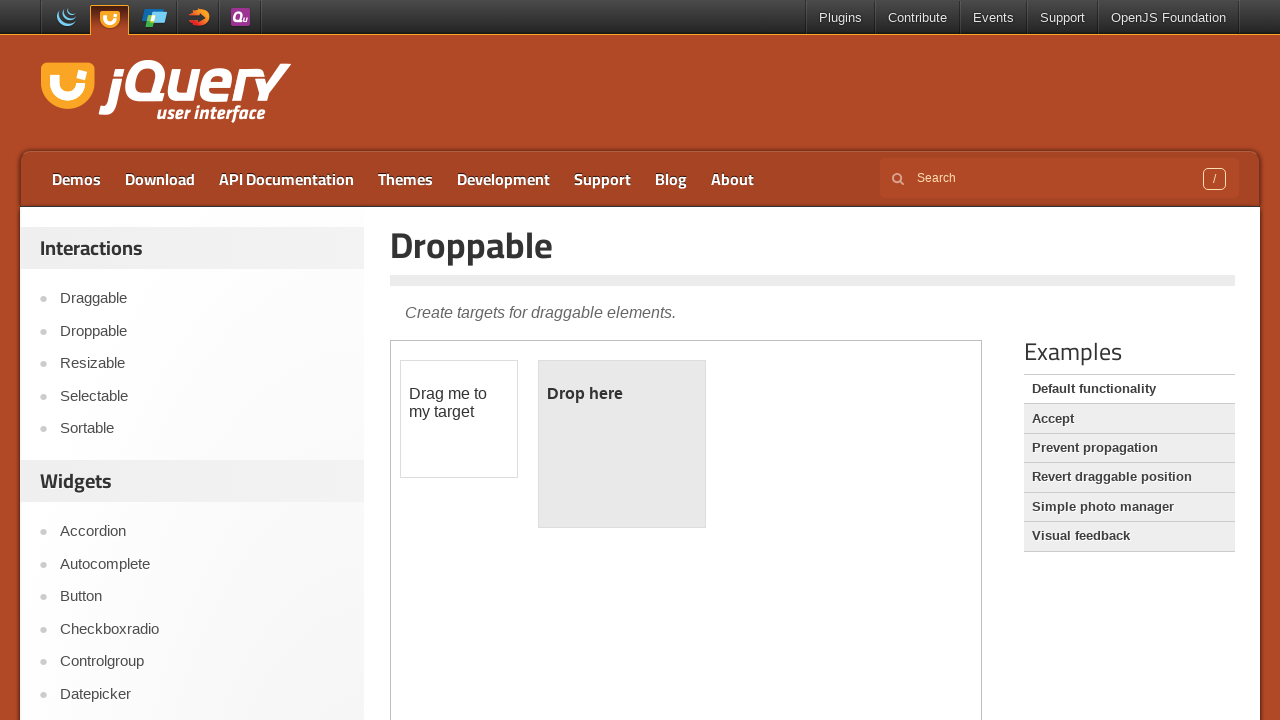

Located draggable source element
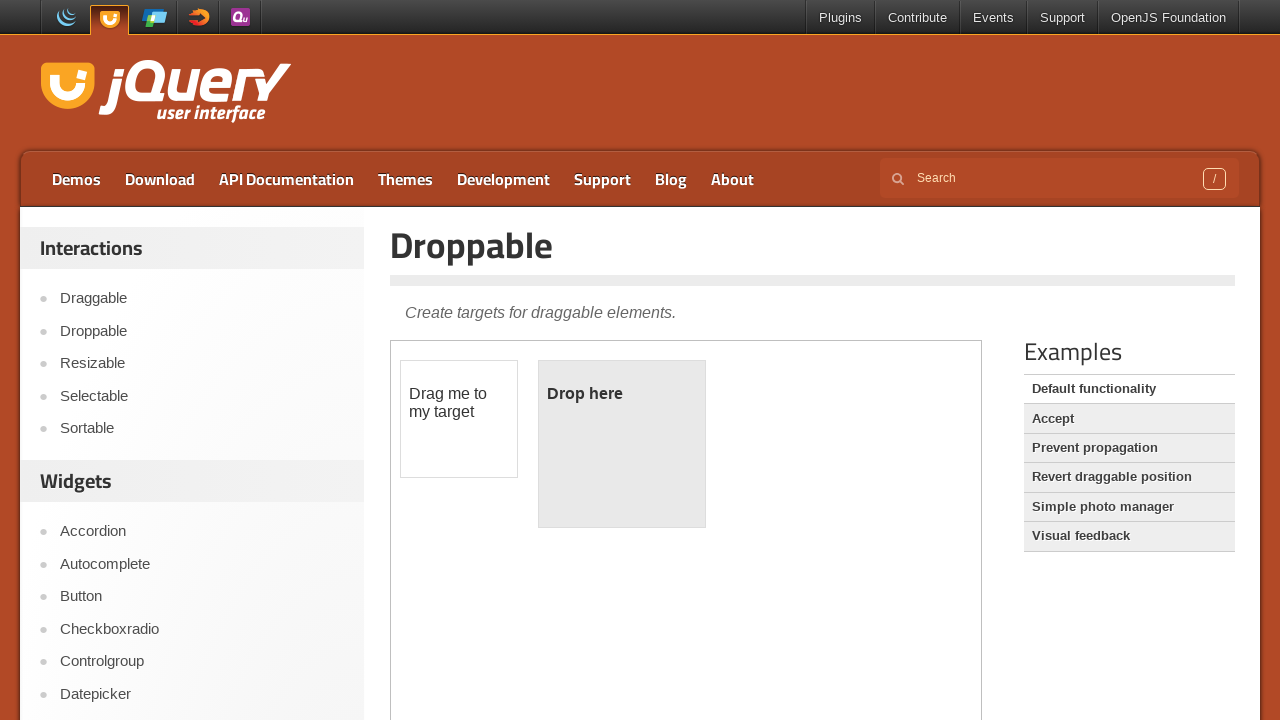

Located droppable target element
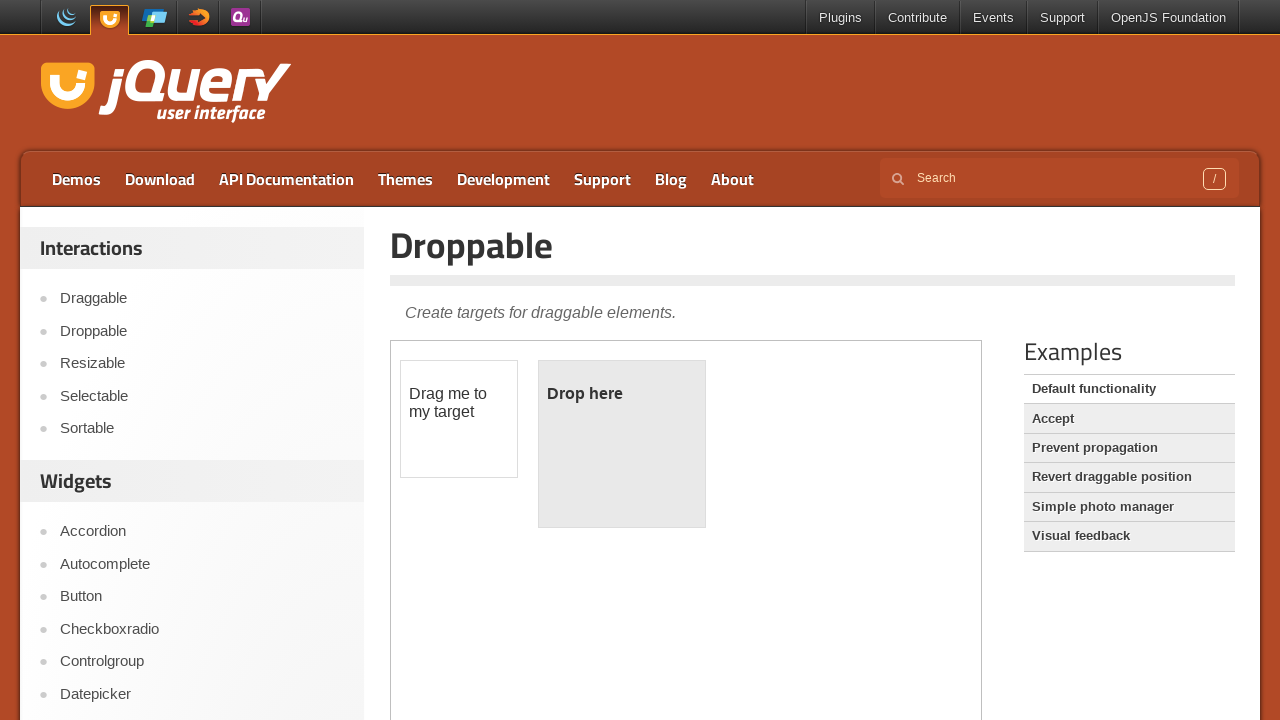

Dragged source element to target element at (622, 444)
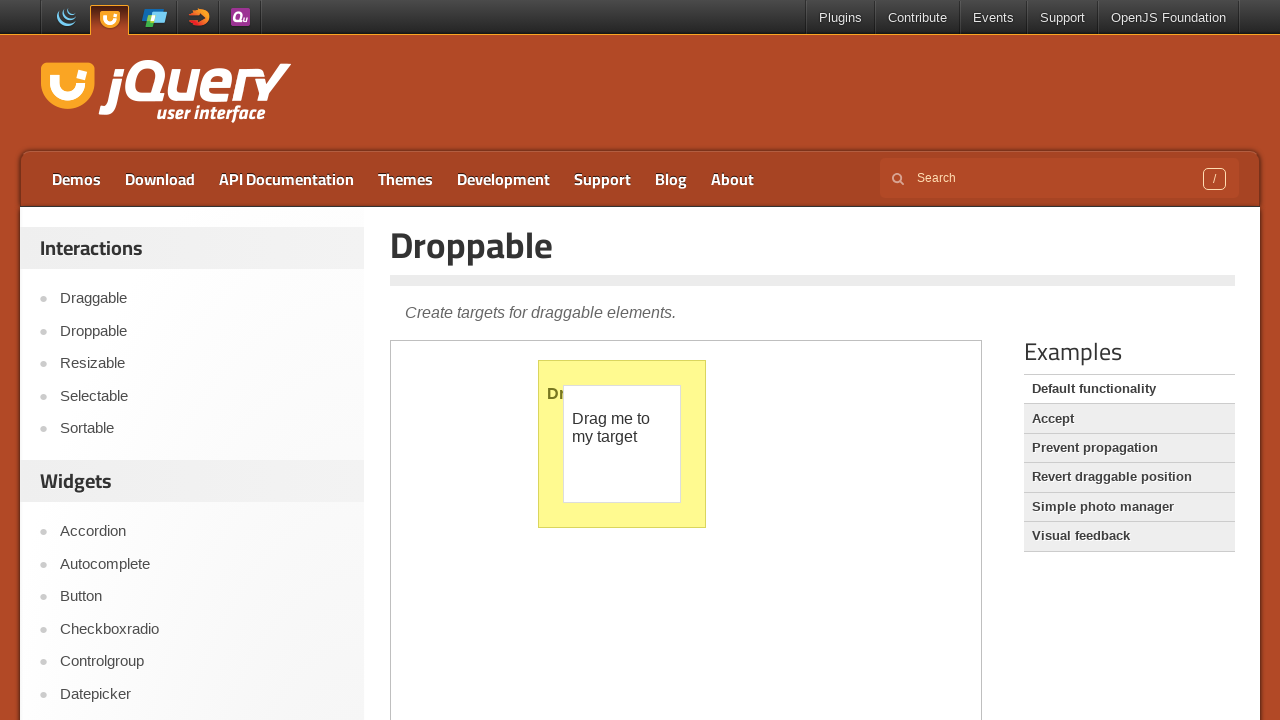

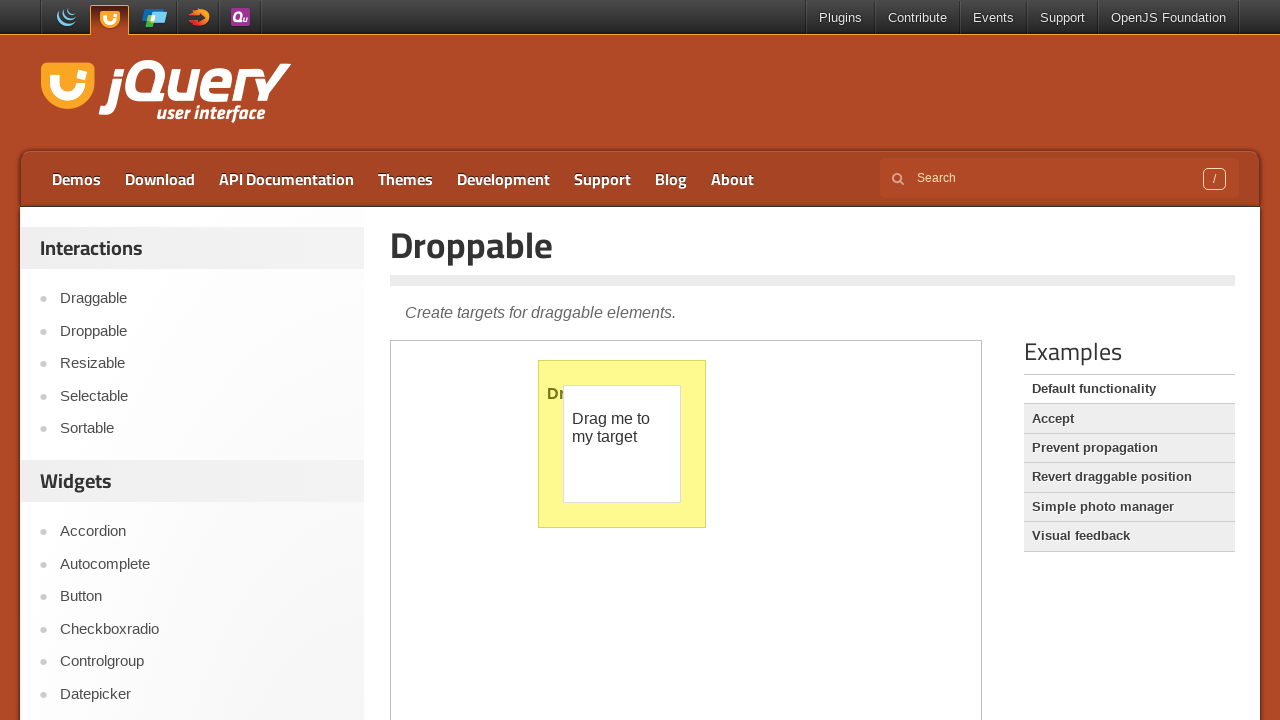